Navigates to a page with slow-loading resources and waits for a specific text element to be present

Starting URL: https://practice.expandtesting.com/slow

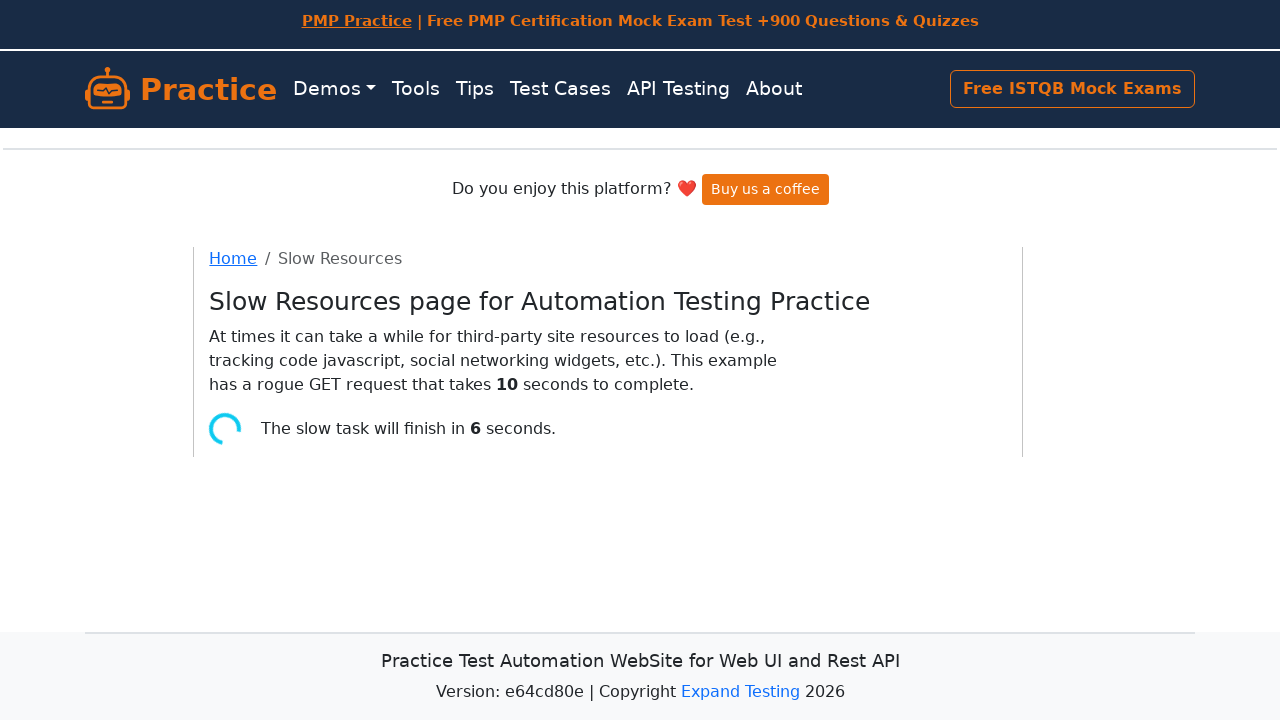

Navigated to slow-loading page at https://practice.expandtesting.com/slow
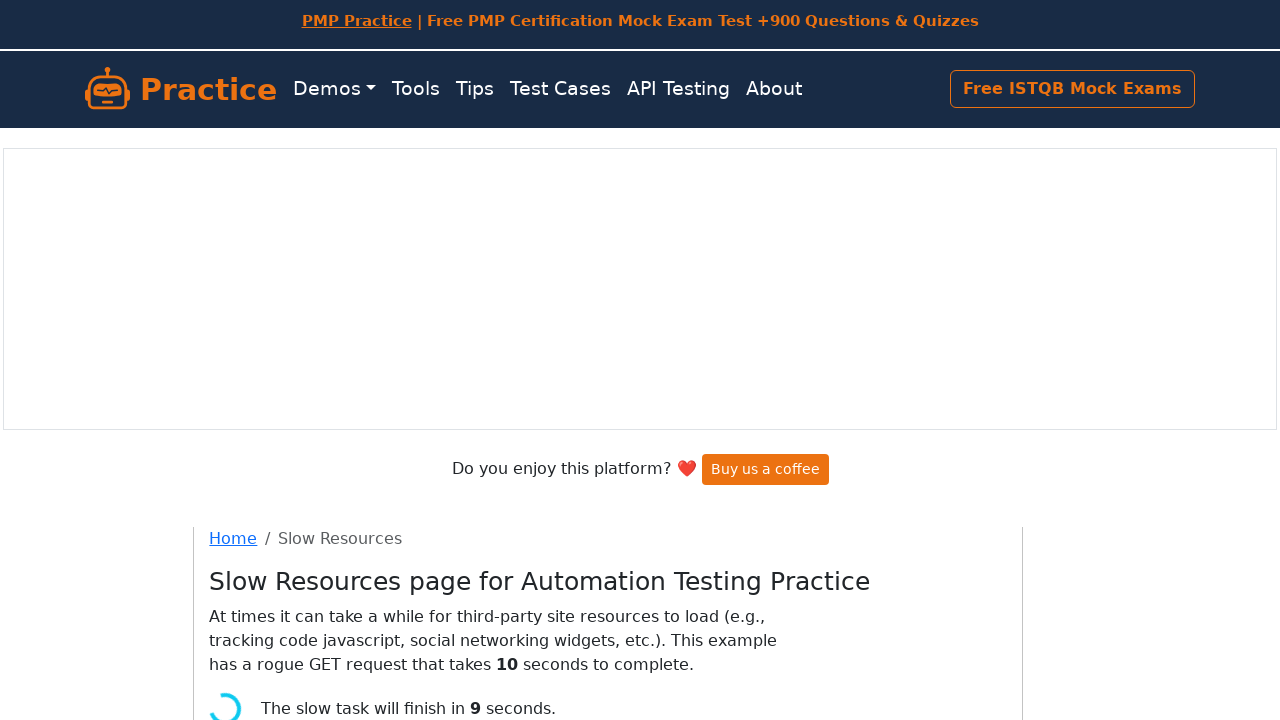

Waited for text element containing 'The' to be present on the page
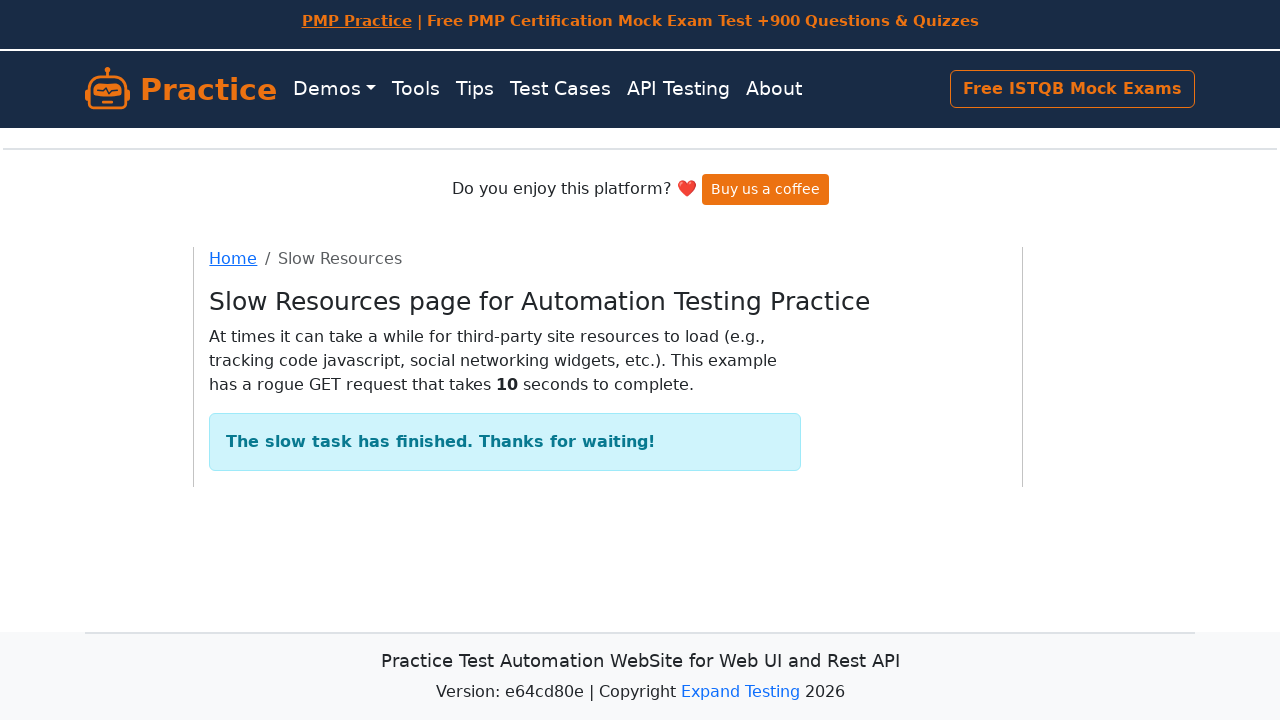

Located the text element containing 'The'
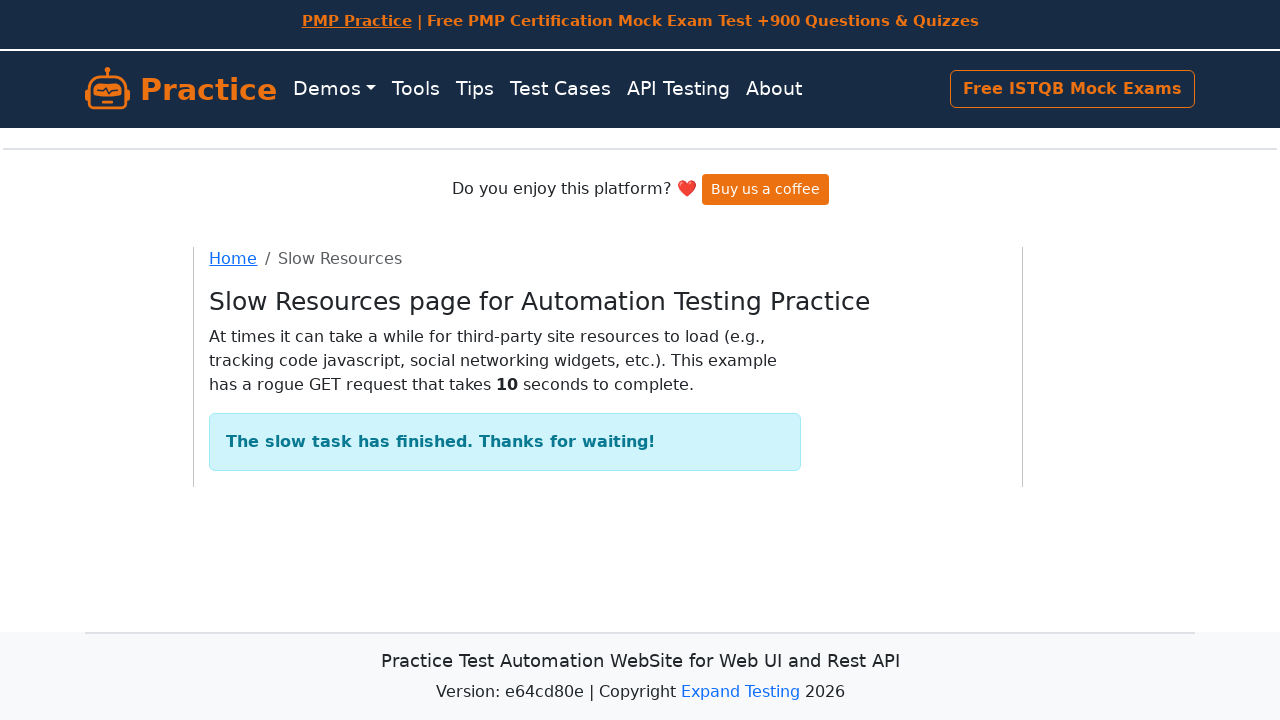

Retrieved and printed the text content of the element
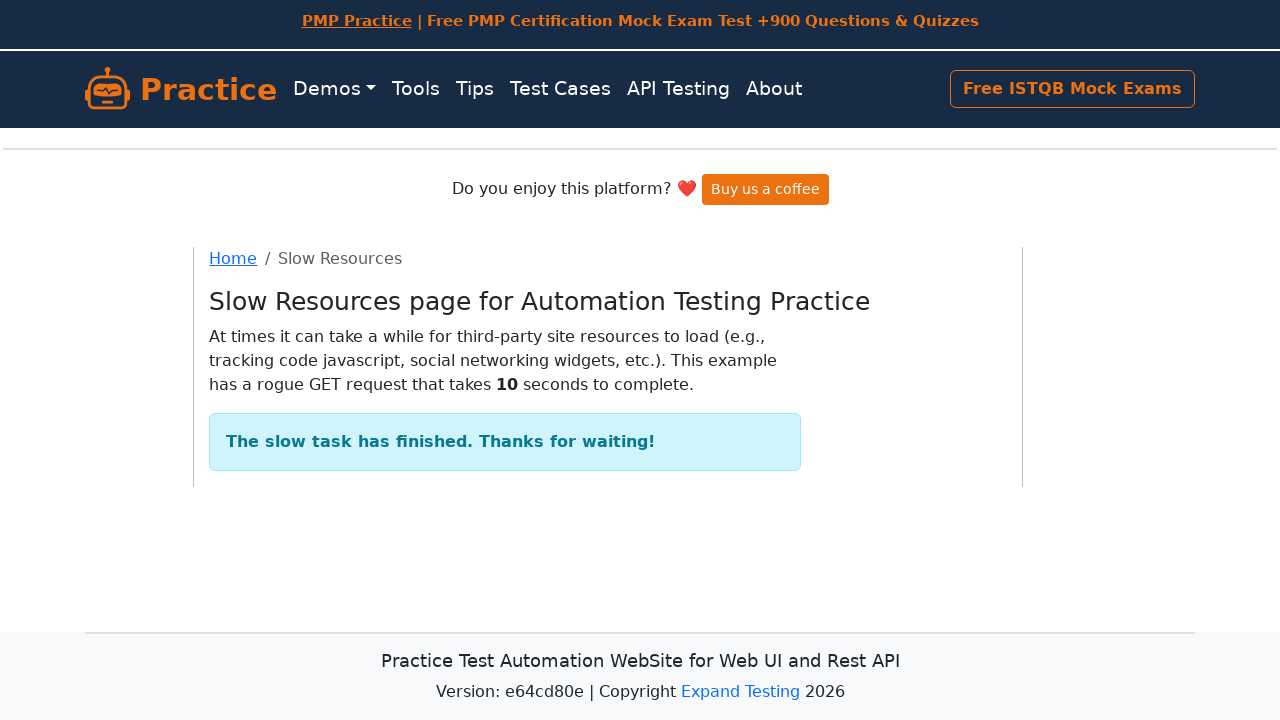

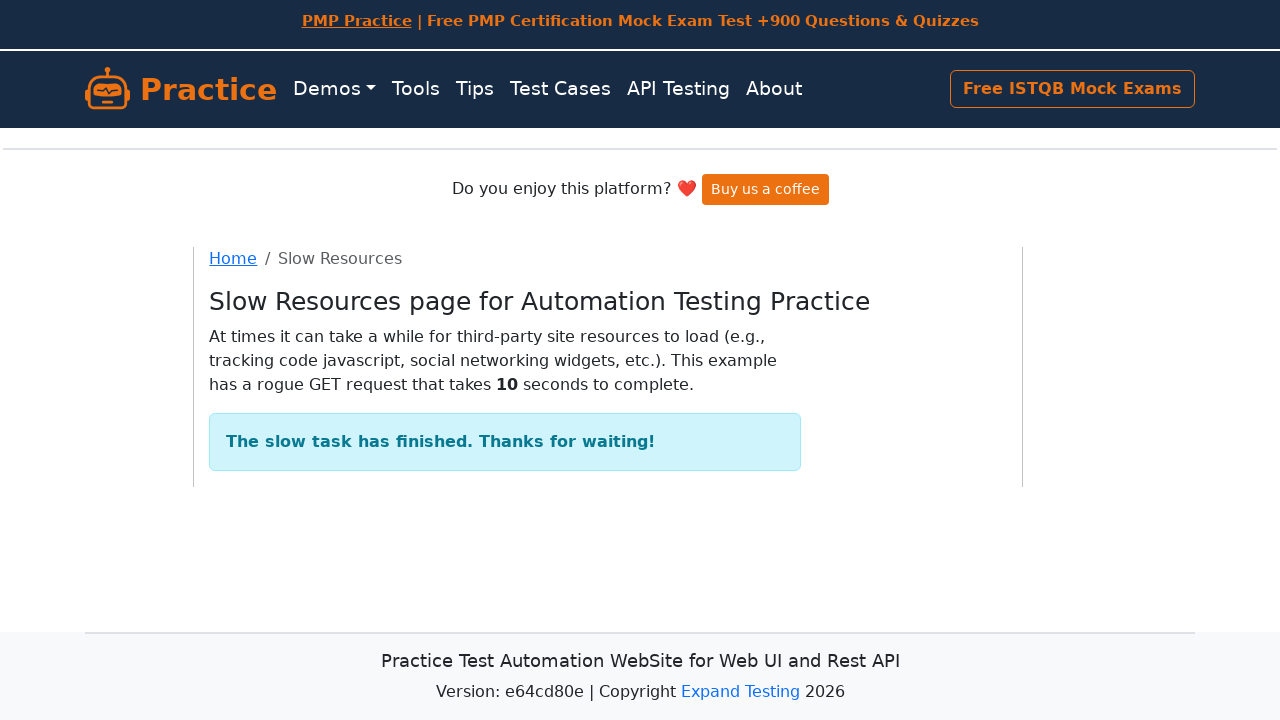